Tests dynamic loading functionality by clicking a button and waiting for a username input field to become visible, then entering text into it

Starting URL: https://practice.cydeo.com/dynamic_loading/1

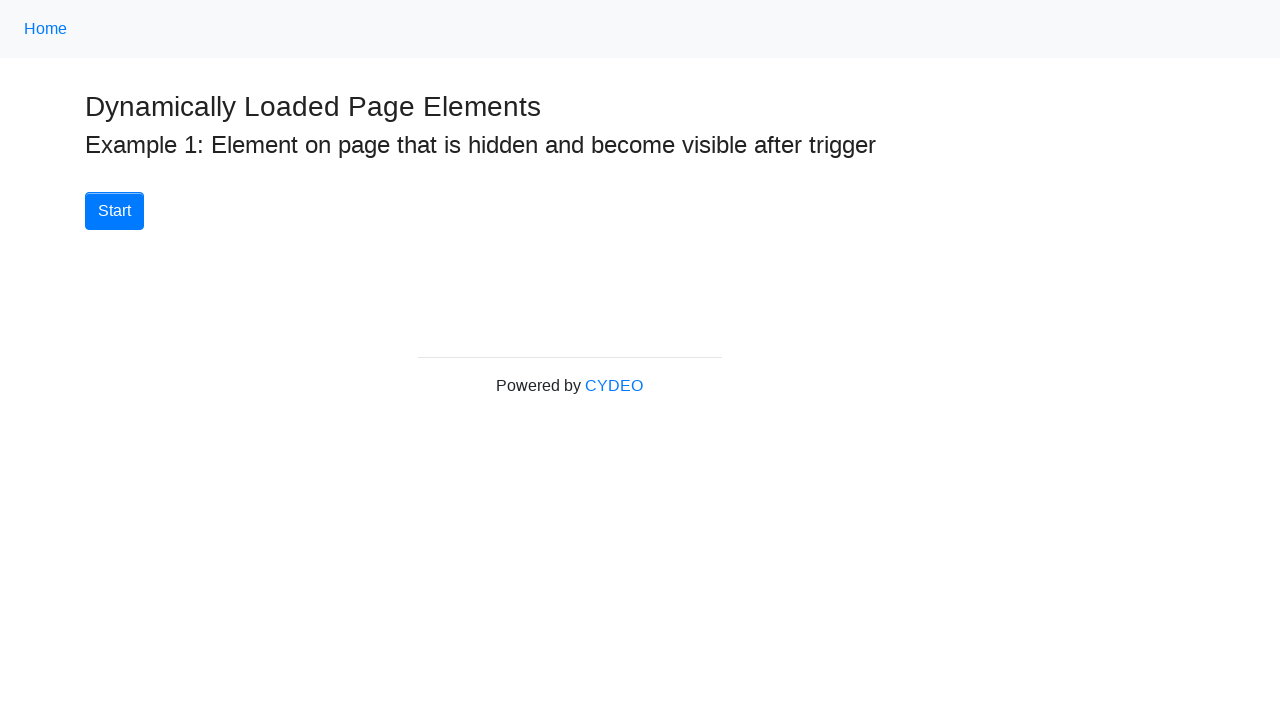

Clicked button to start dynamic loading at (114, 211) on xpath=//button
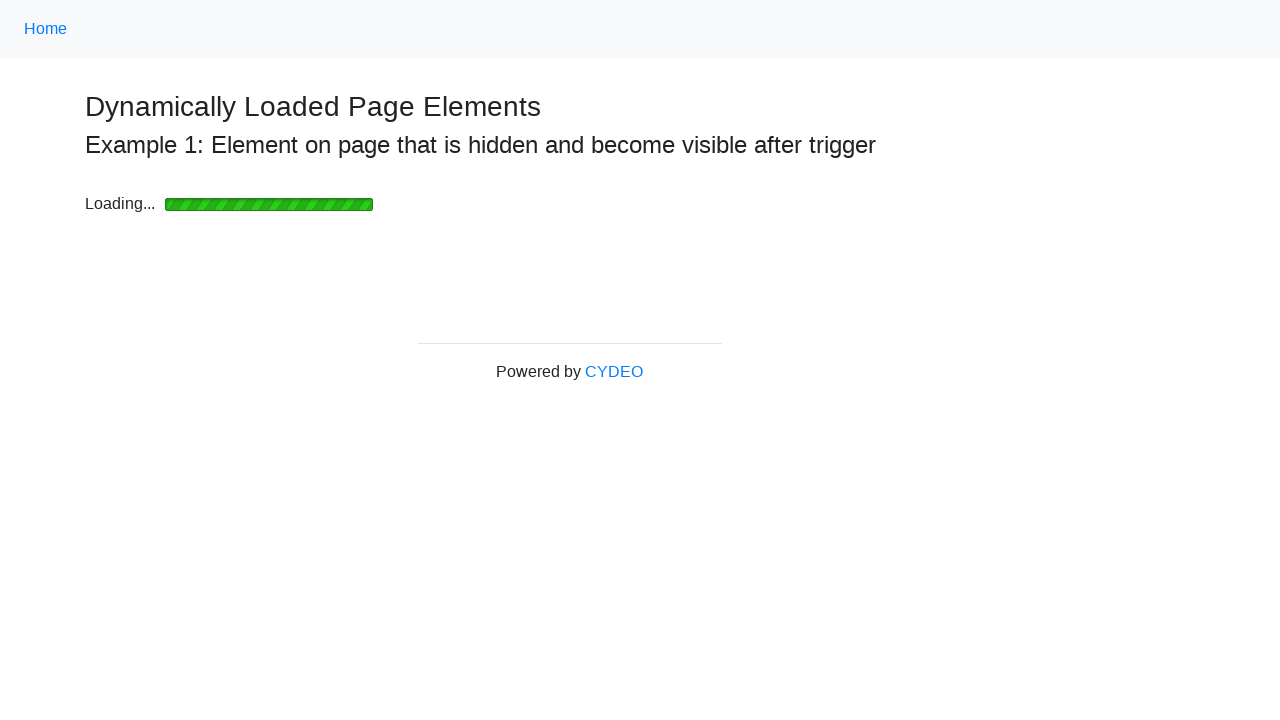

Username input field became visible after dynamic loading
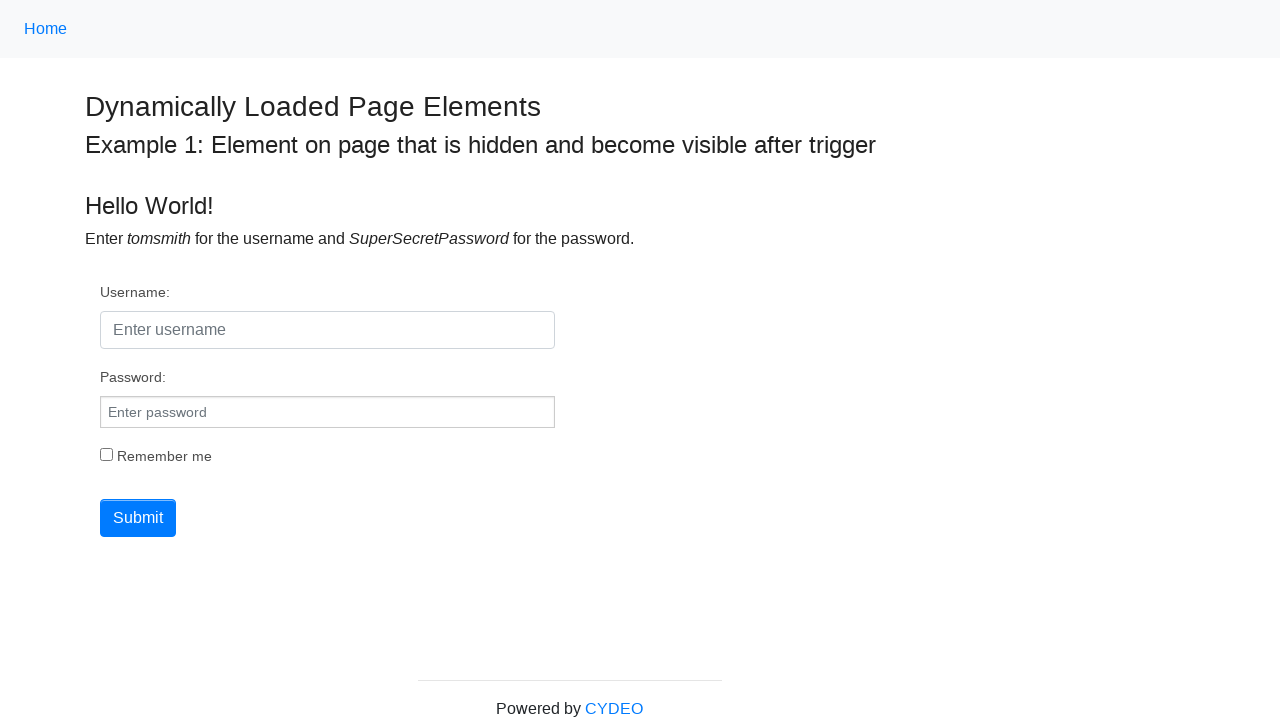

Entered 'Dorota' into the username field on #username
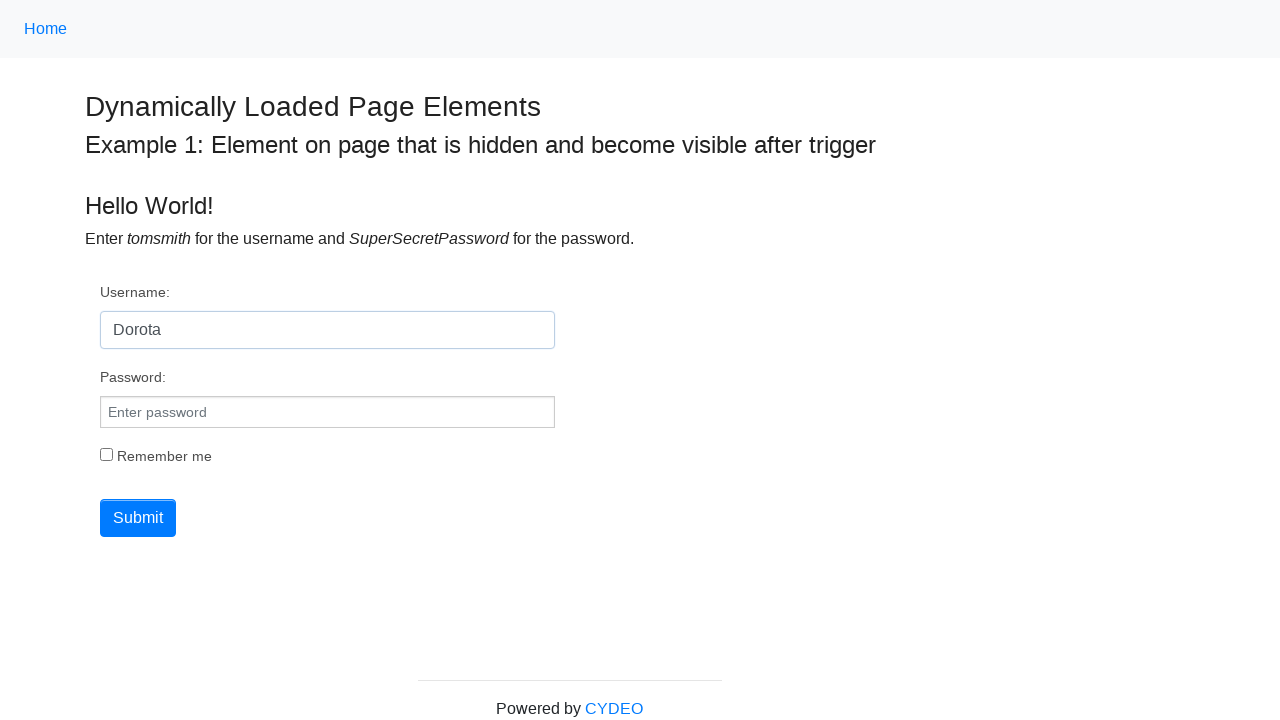

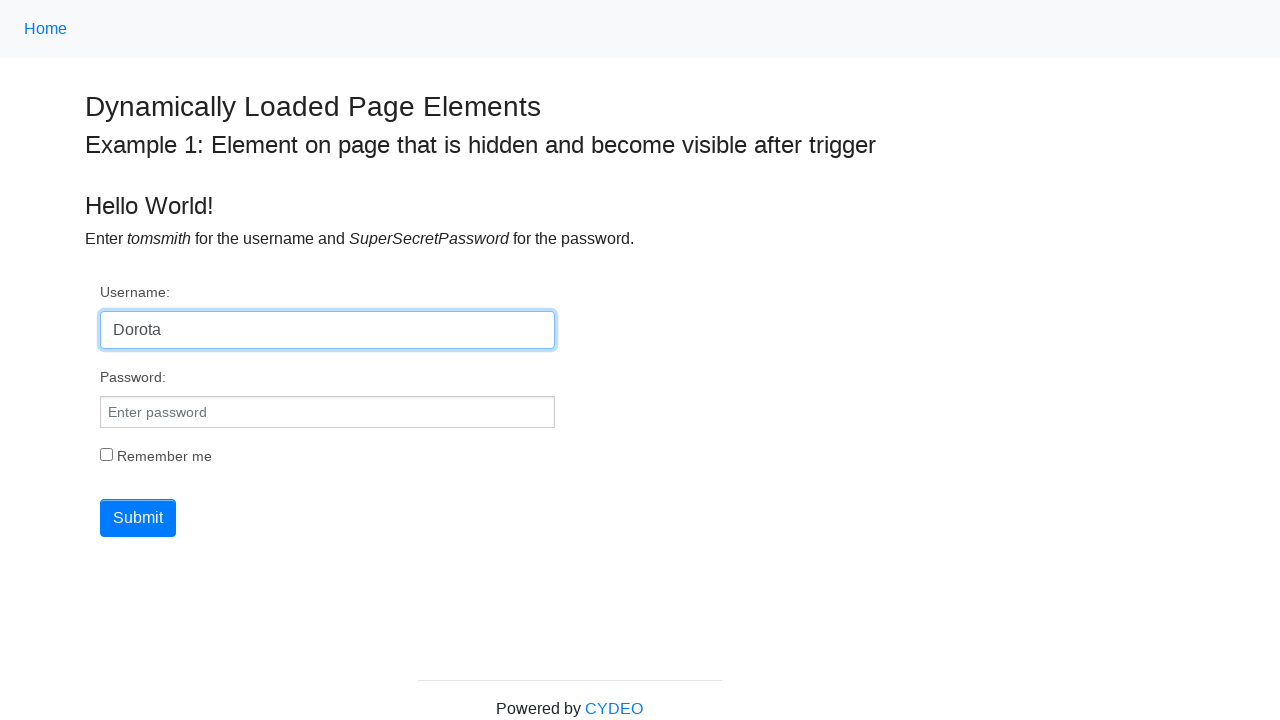